Tests staying on the current page by clicking a button, dismissing the alert, and verifying the confirmation text appears

Starting URL: https://kristinek.github.io/site/examples/alerts_popups

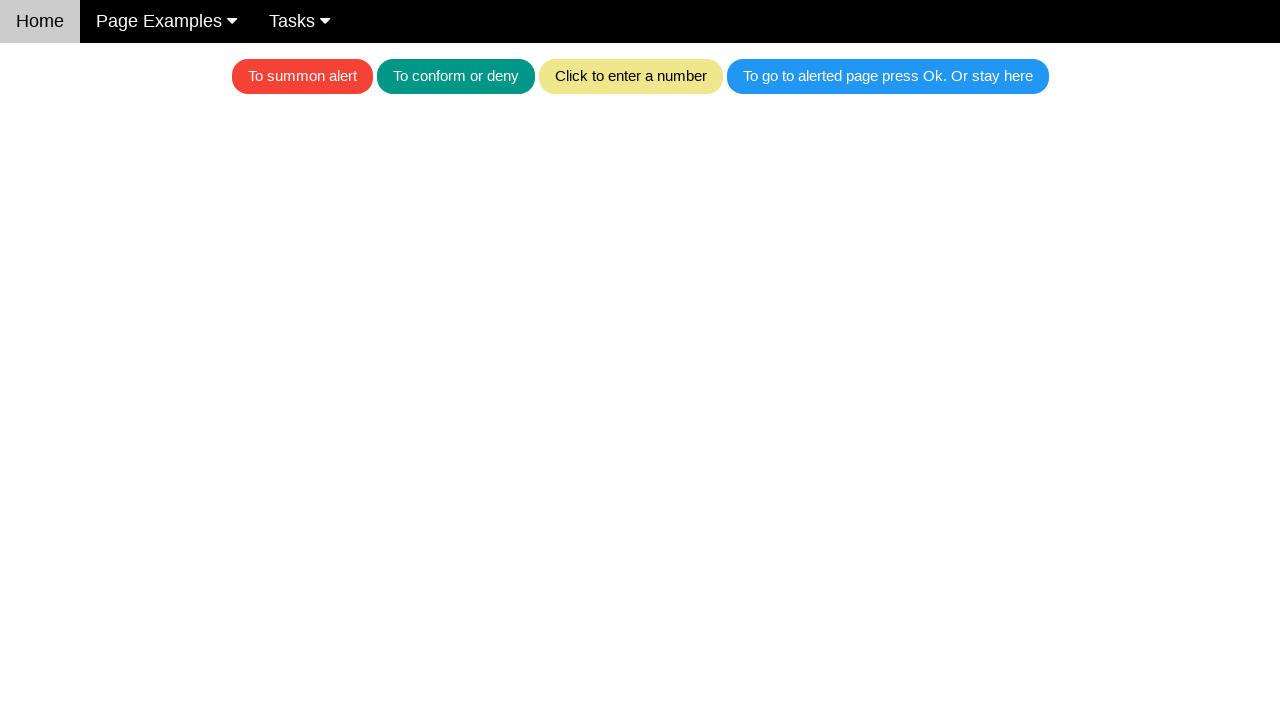

Set up dialog handler to dismiss alerts
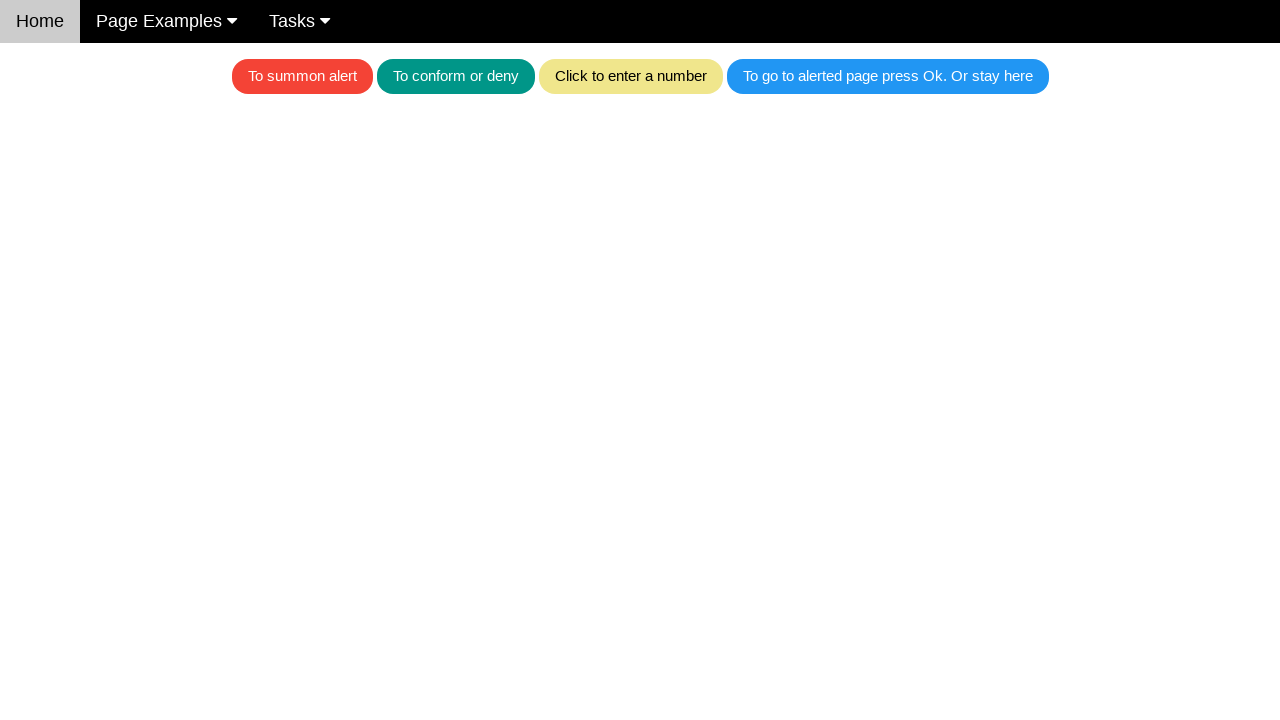

Clicked the blue button to trigger alert at (888, 76) on .w3-blue
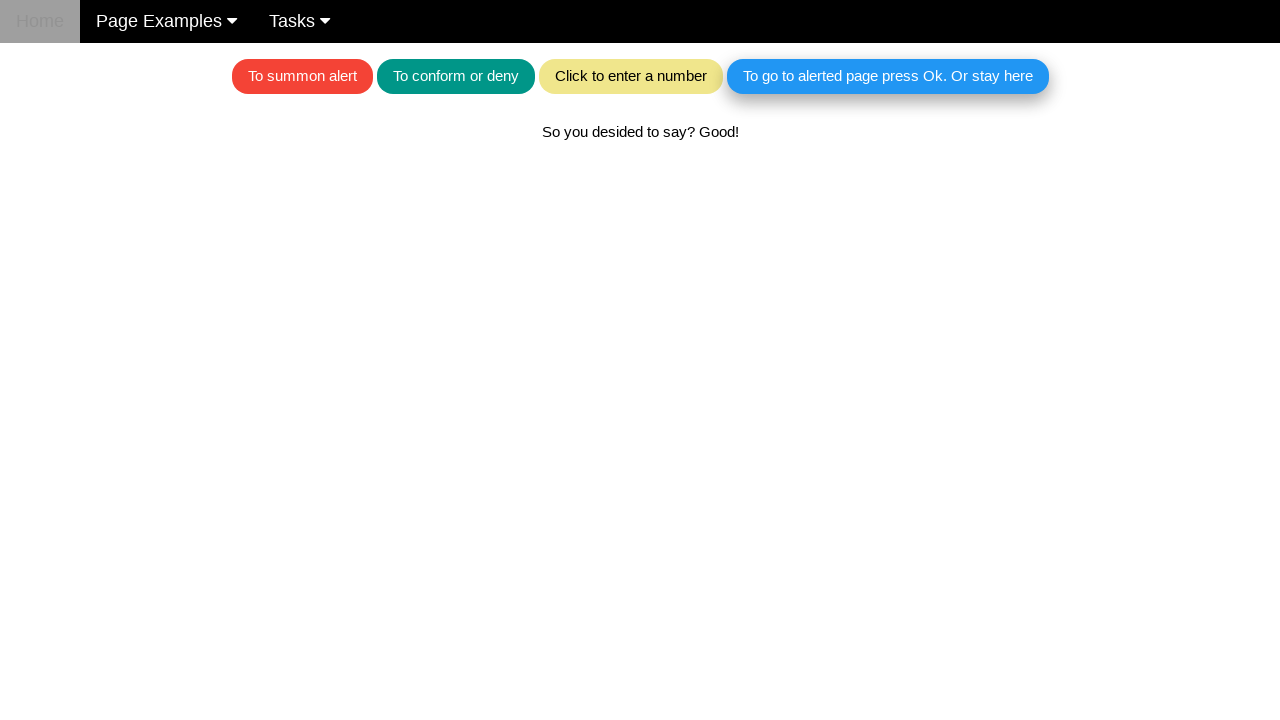

Alert dismissed and confirmation text appeared
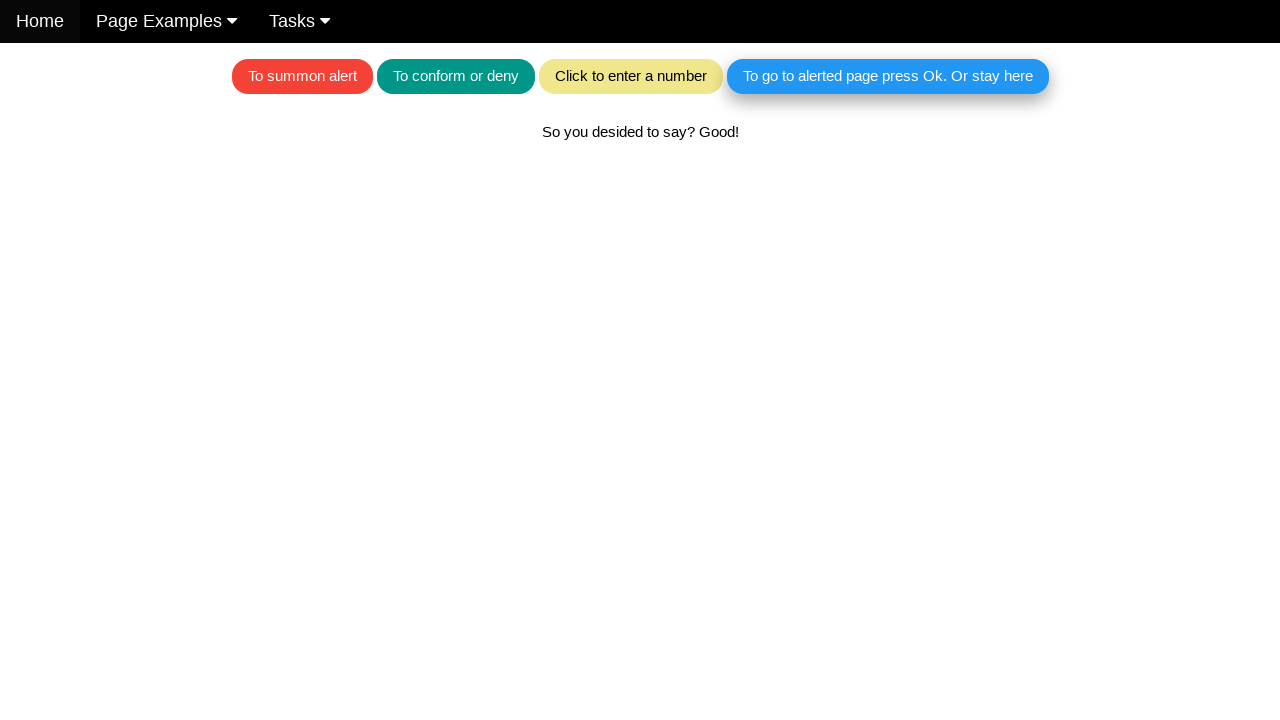

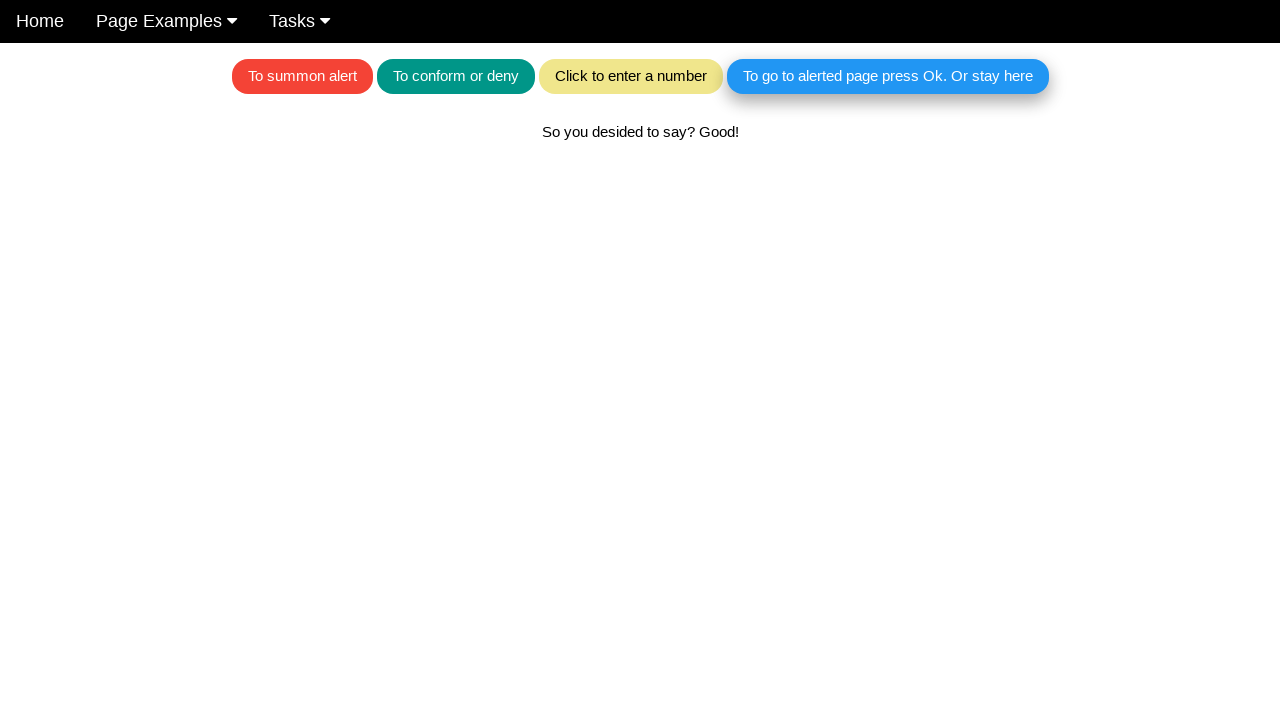